Tests browser window switching functionality by clicking a button that opens a new window, switching to the new window to verify its content, then closing it and returning to the original window.

Starting URL: https://demoqa.com/browser-windows

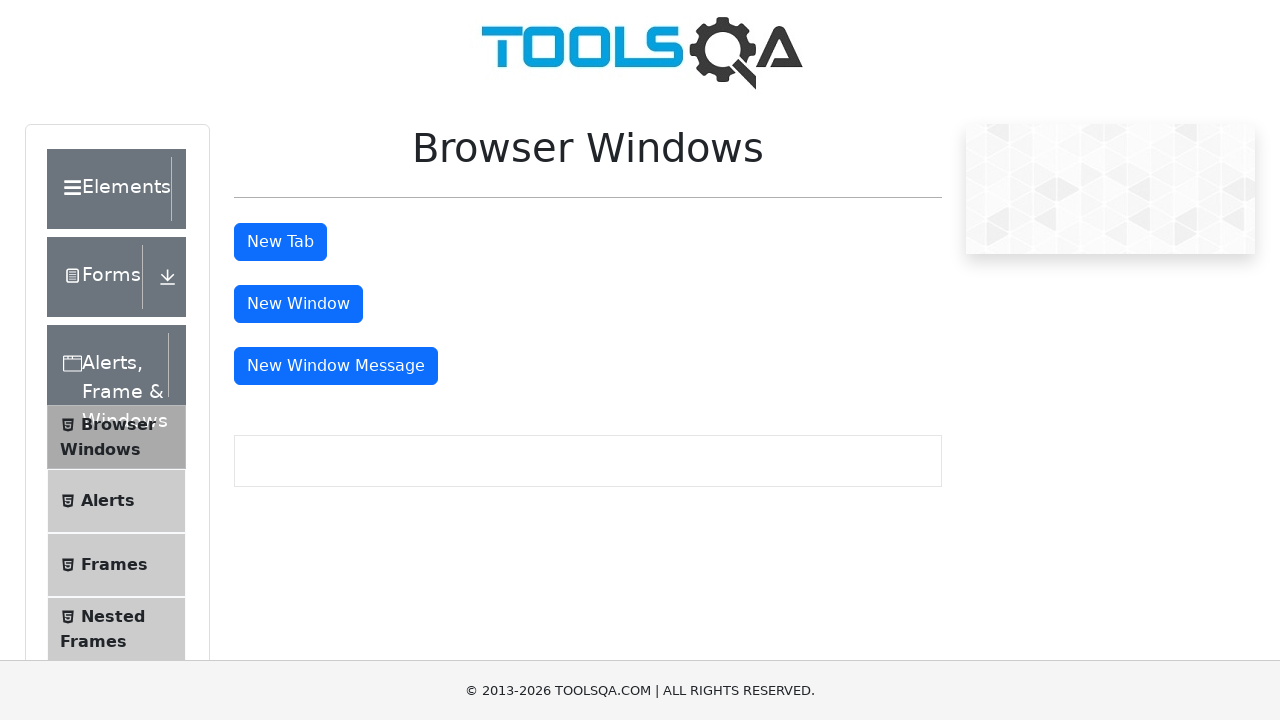

Scrolled 'New Window' button into view
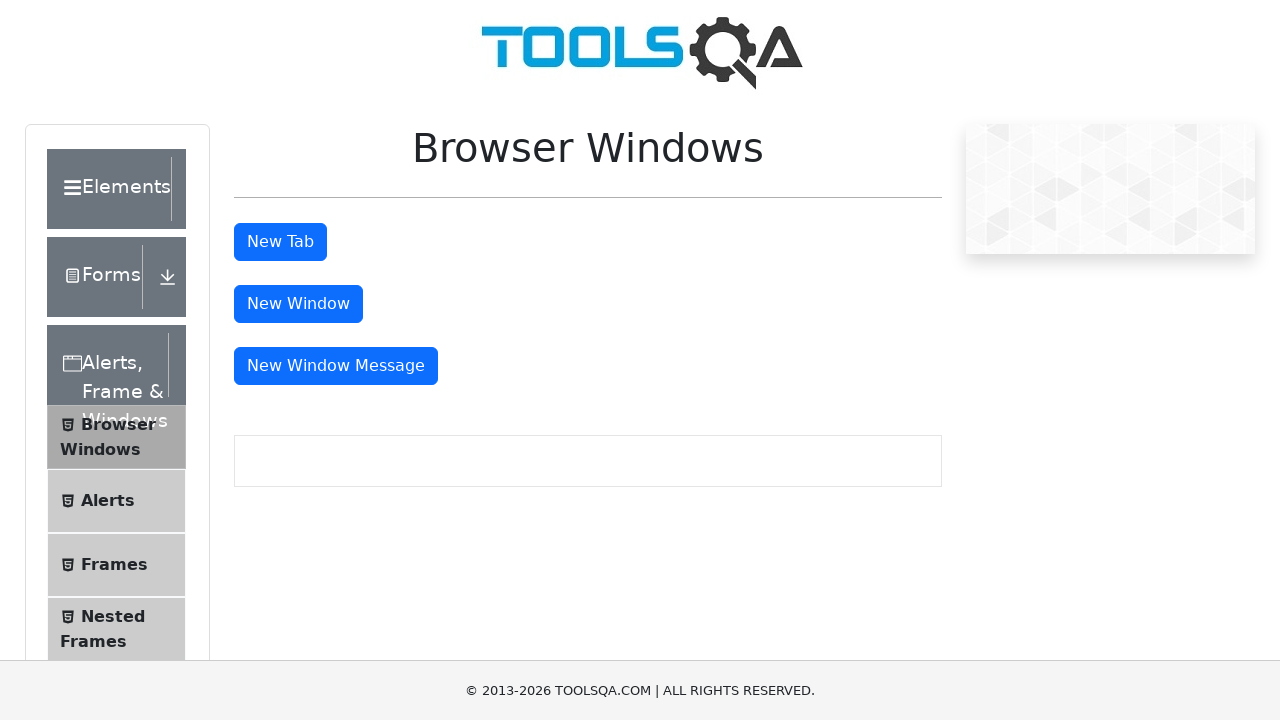

Clicked 'New Window' button to open new window at (298, 304) on #windowButton
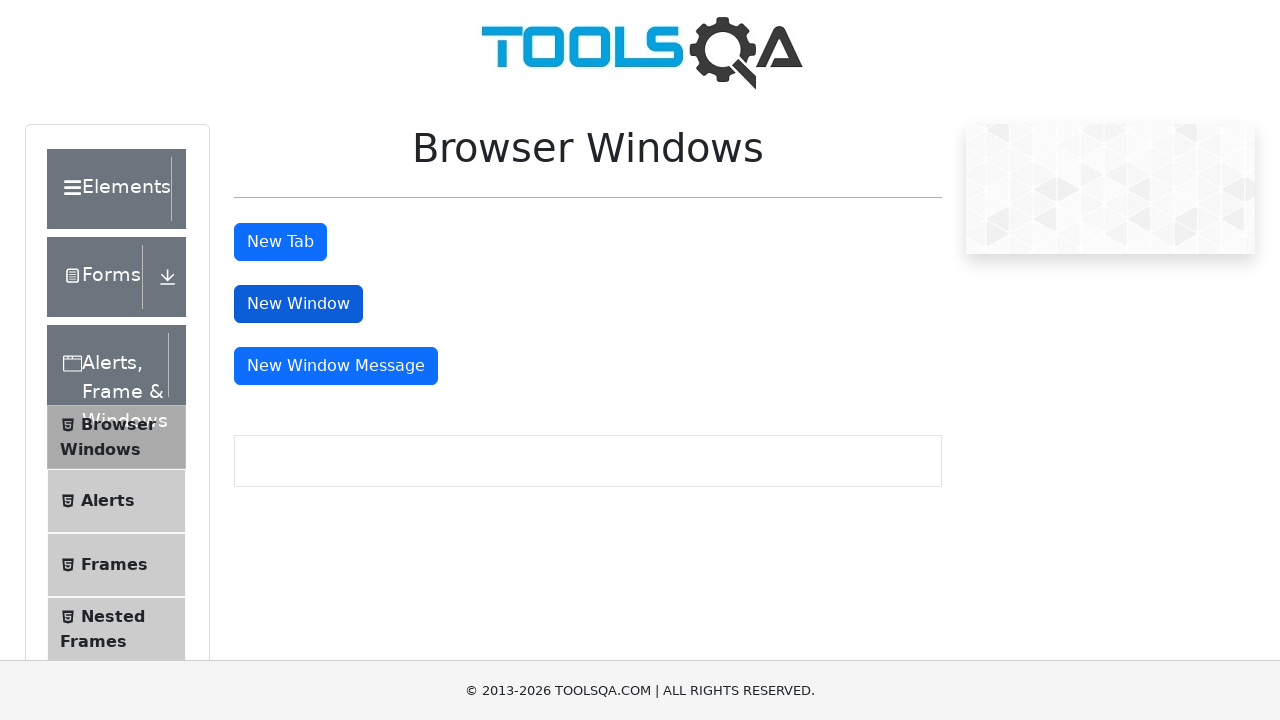

Captured reference to newly opened window
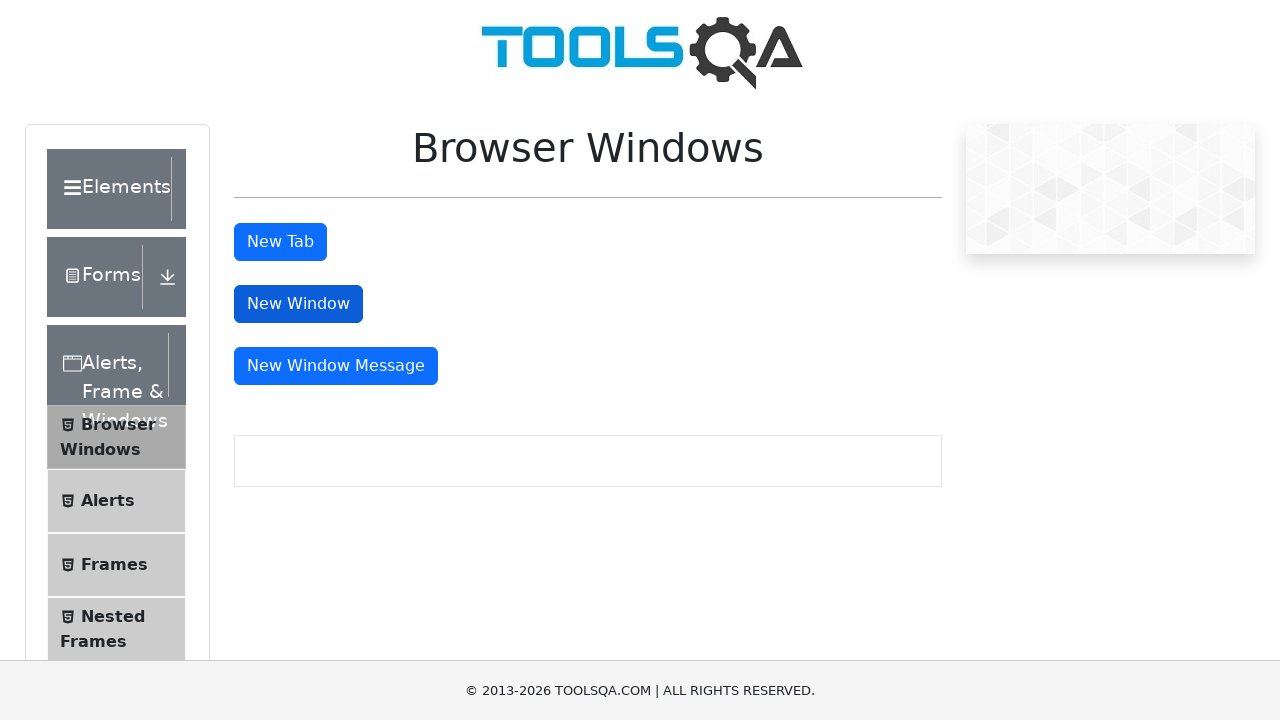

New window finished loading
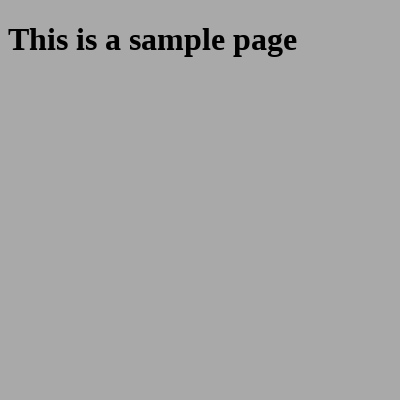

Sample heading element became visible in new window
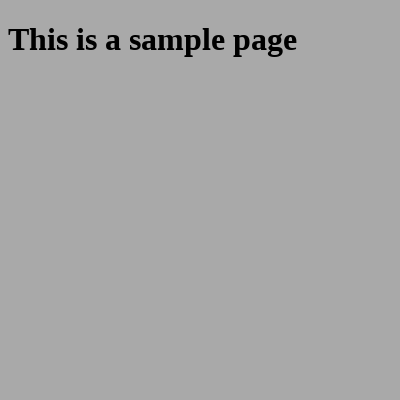

Verified new window heading text matches expected content
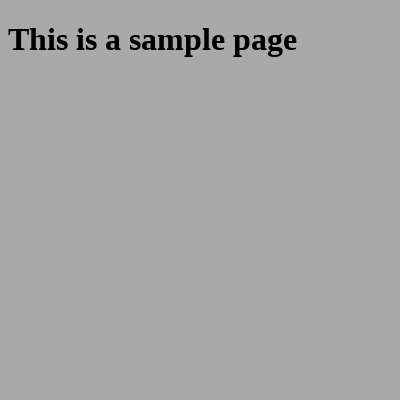

Closed the new window
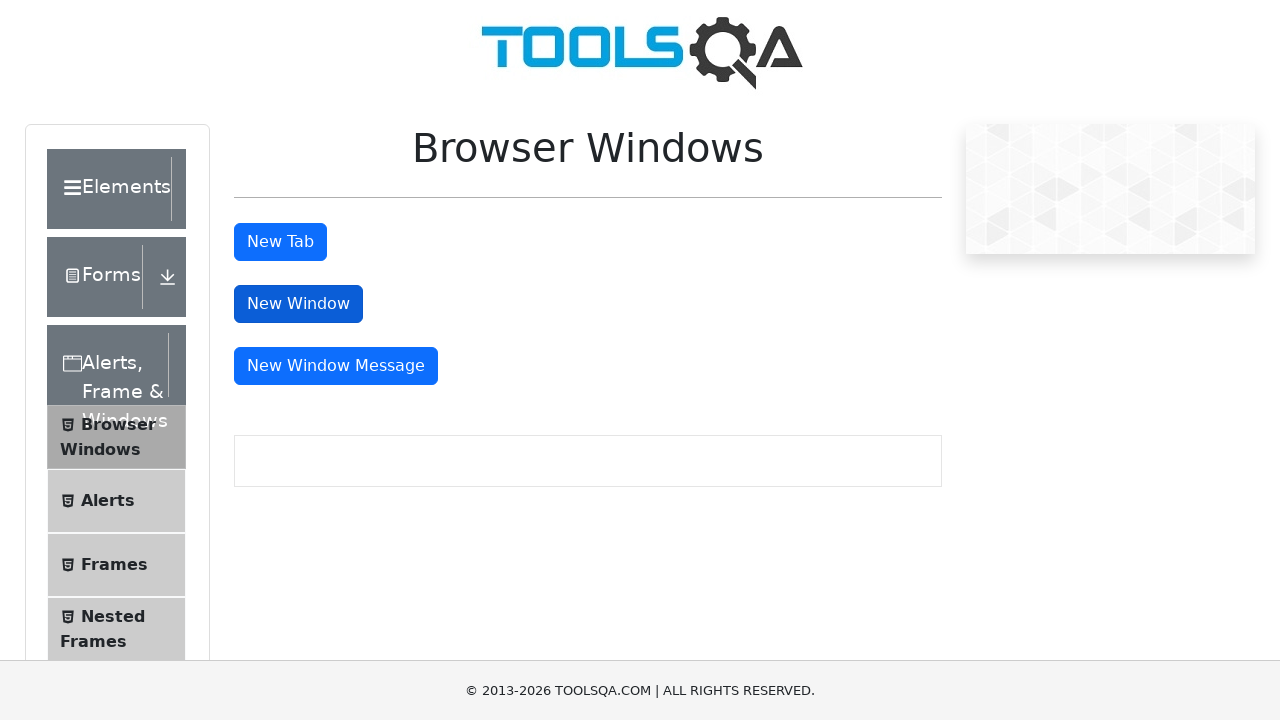

Verified original window is still active with 'New Window' button visible
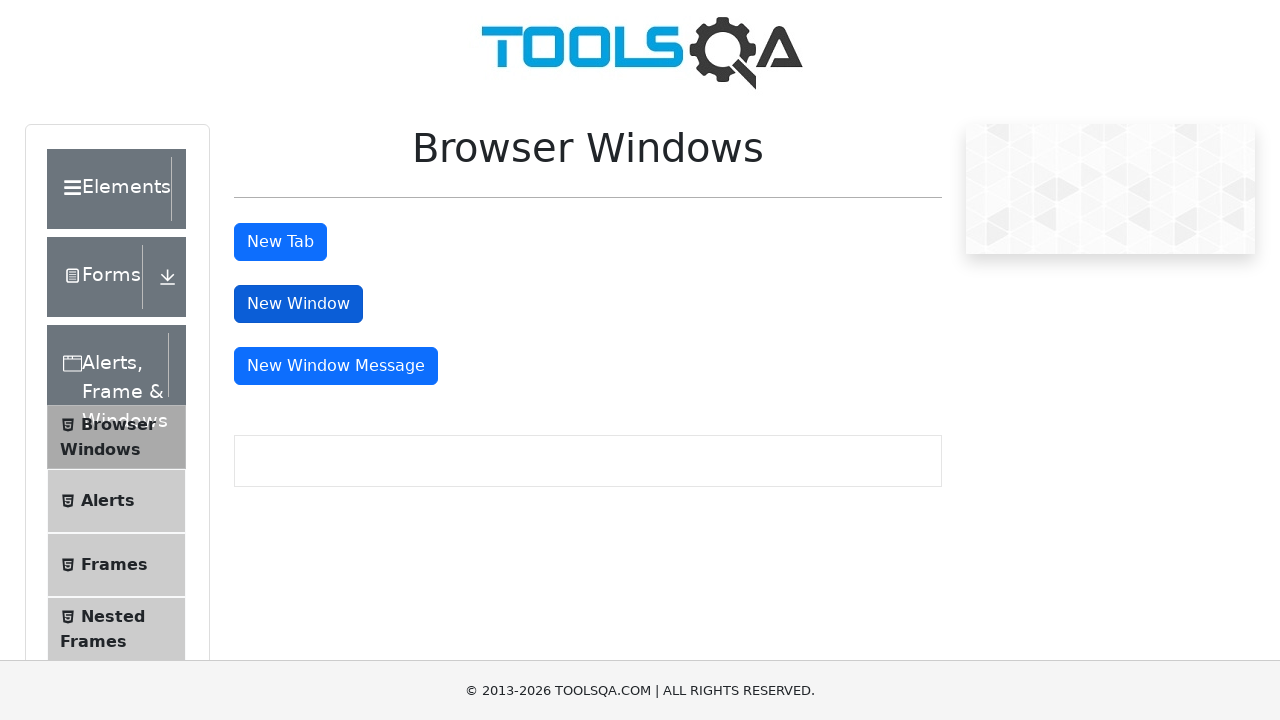

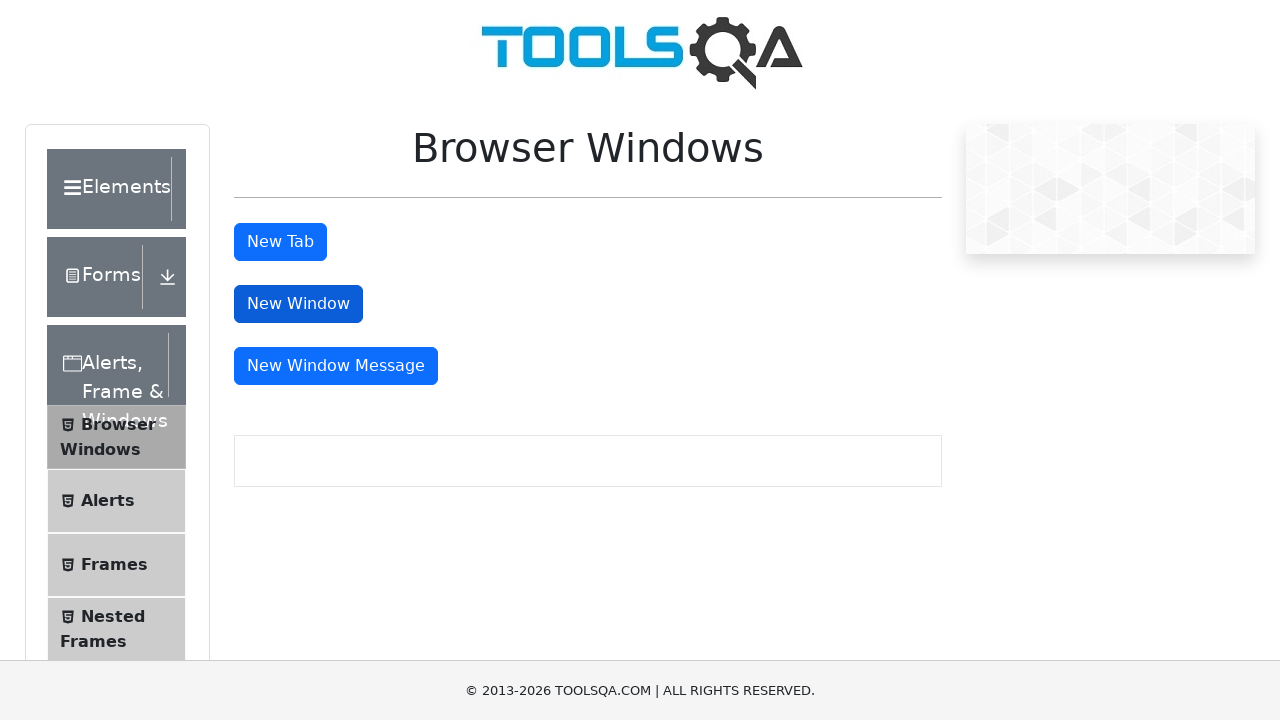